Tests filtering to display only active (non-completed) todo items

Starting URL: https://demo.playwright.dev/todomvc

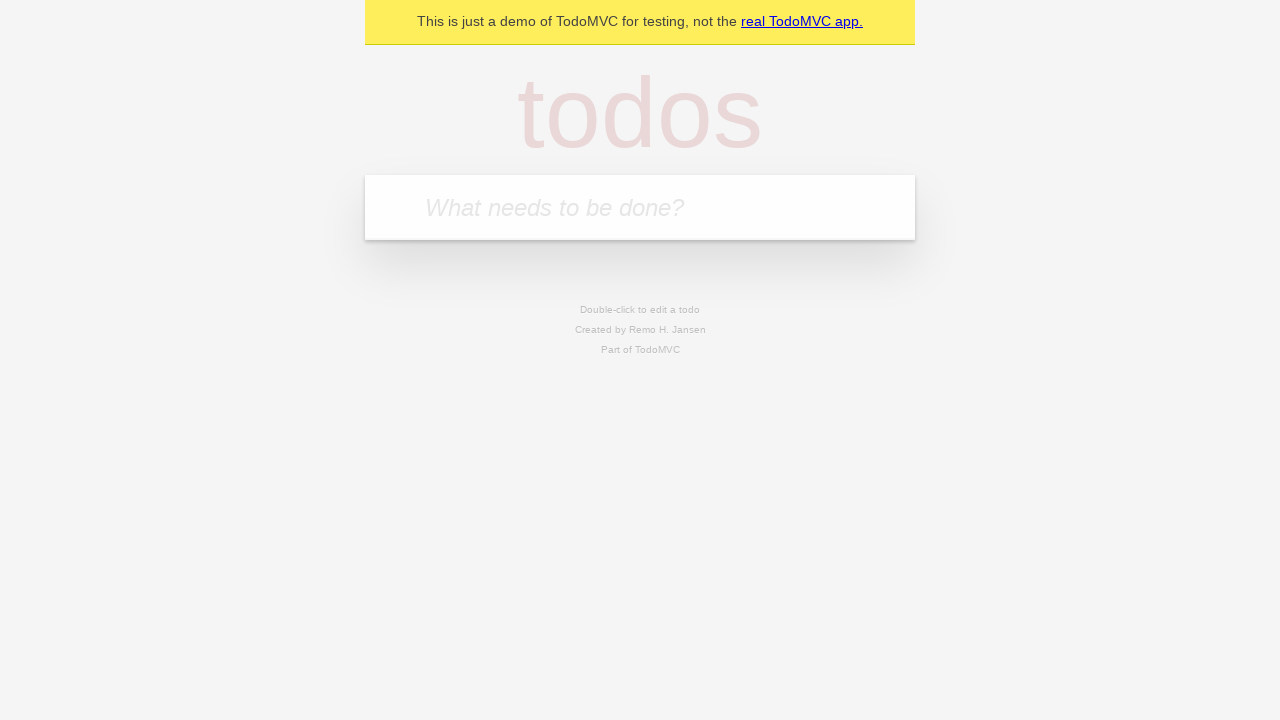

Filled new todo input with 'buy some cheese' on .new-todo
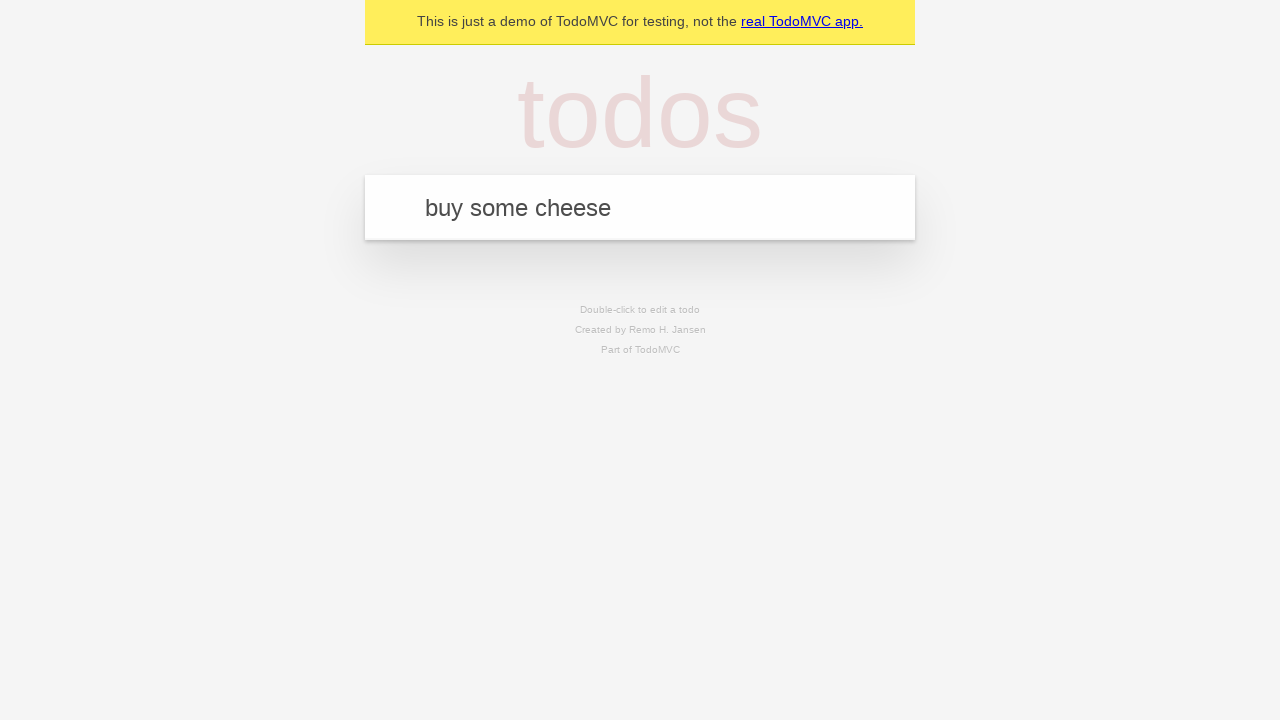

Pressed Enter to add first todo item on .new-todo
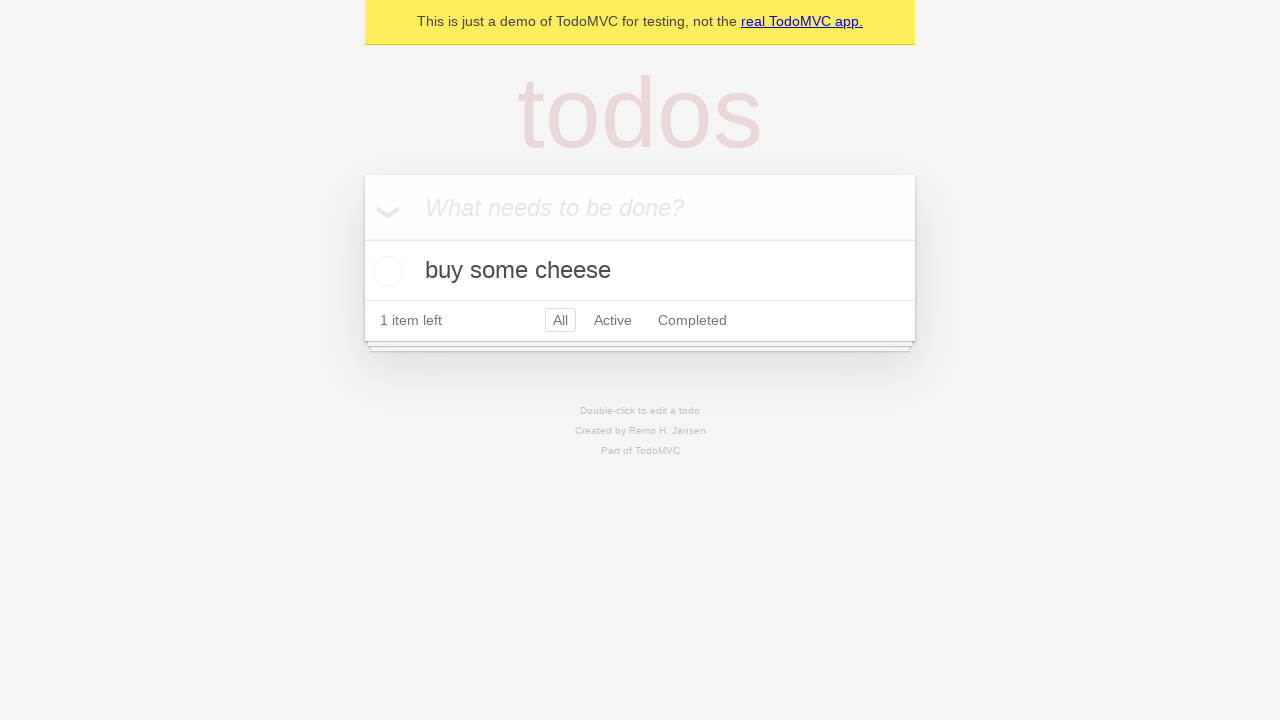

Filled new todo input with 'feed the cat' on .new-todo
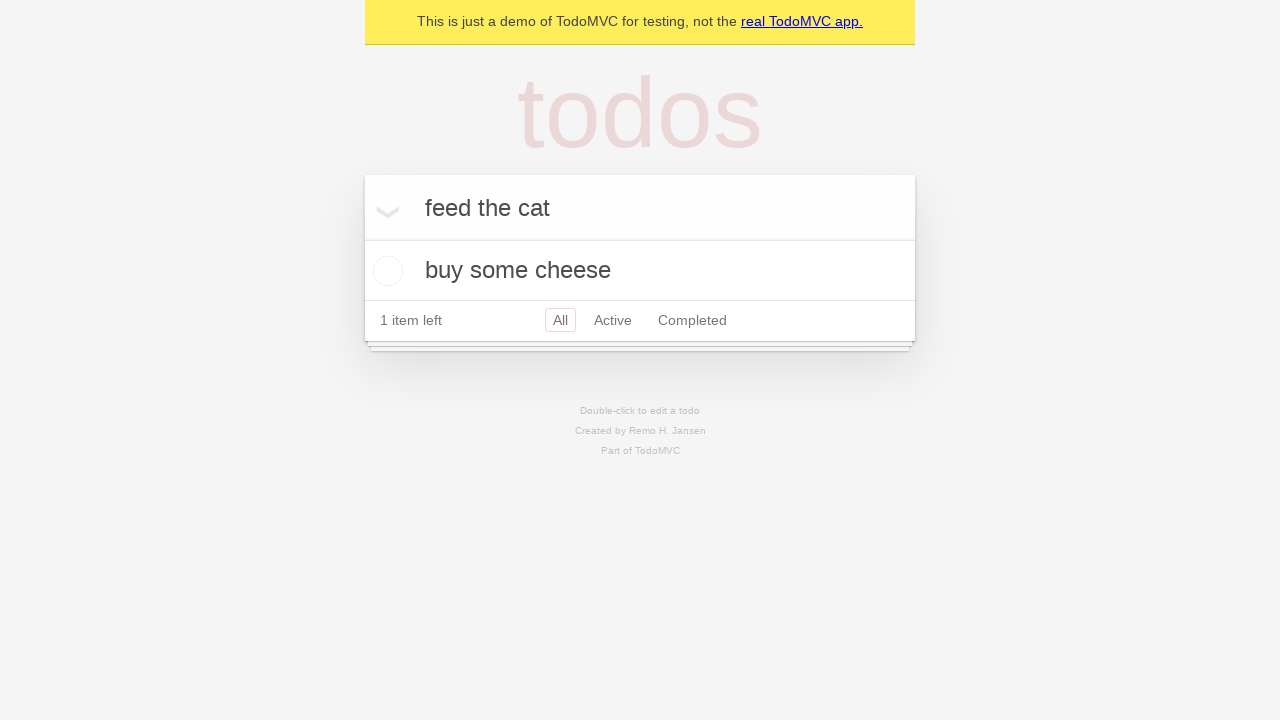

Pressed Enter to add second todo item on .new-todo
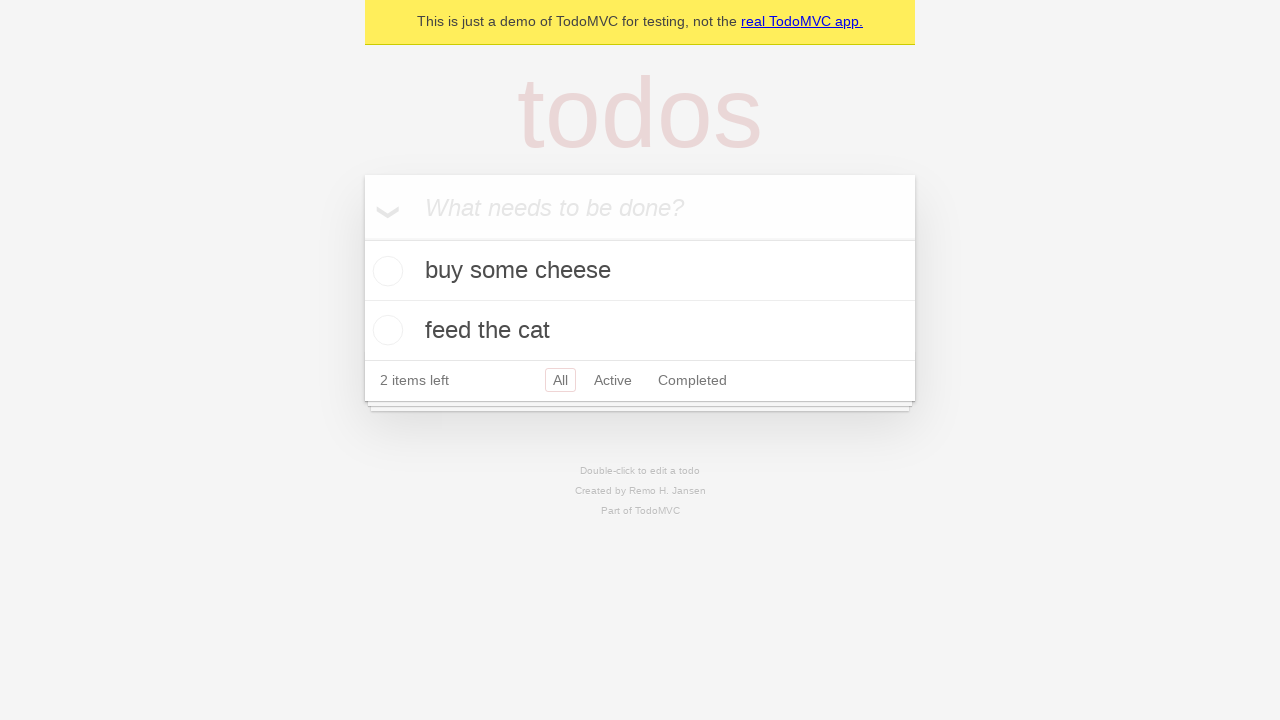

Filled new todo input with 'book a doctors appointment' on .new-todo
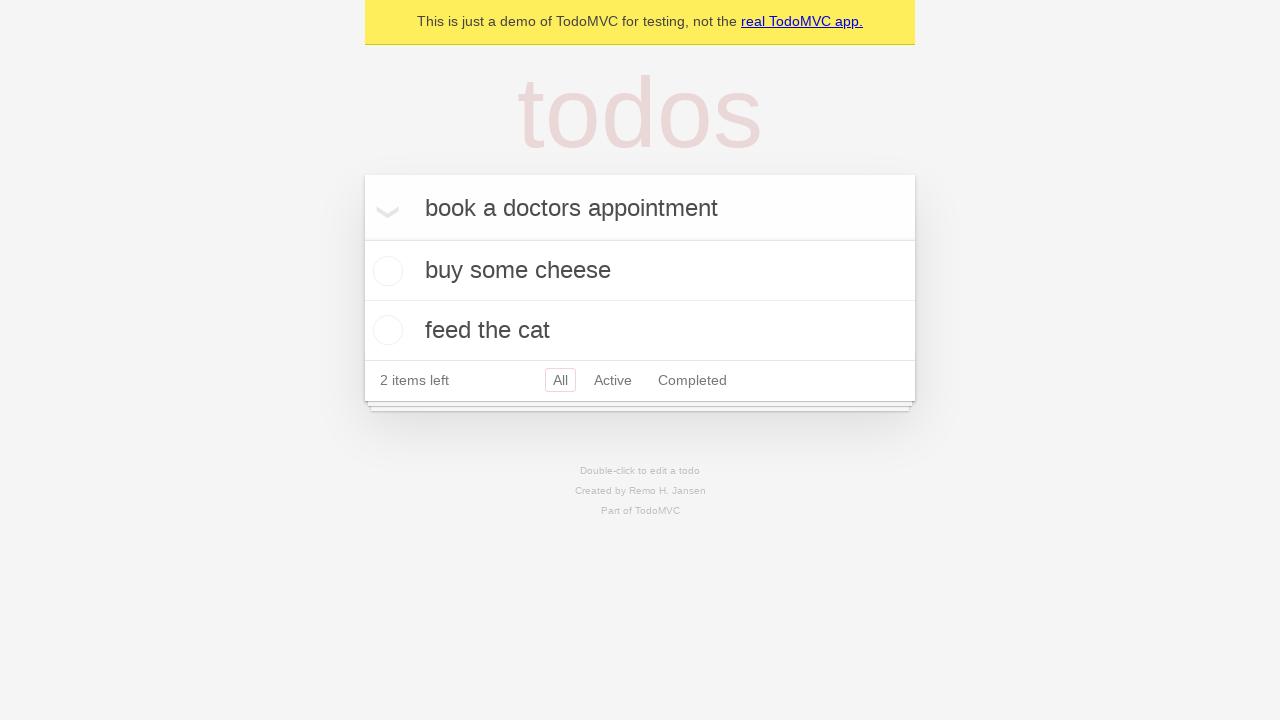

Pressed Enter to add third todo item on .new-todo
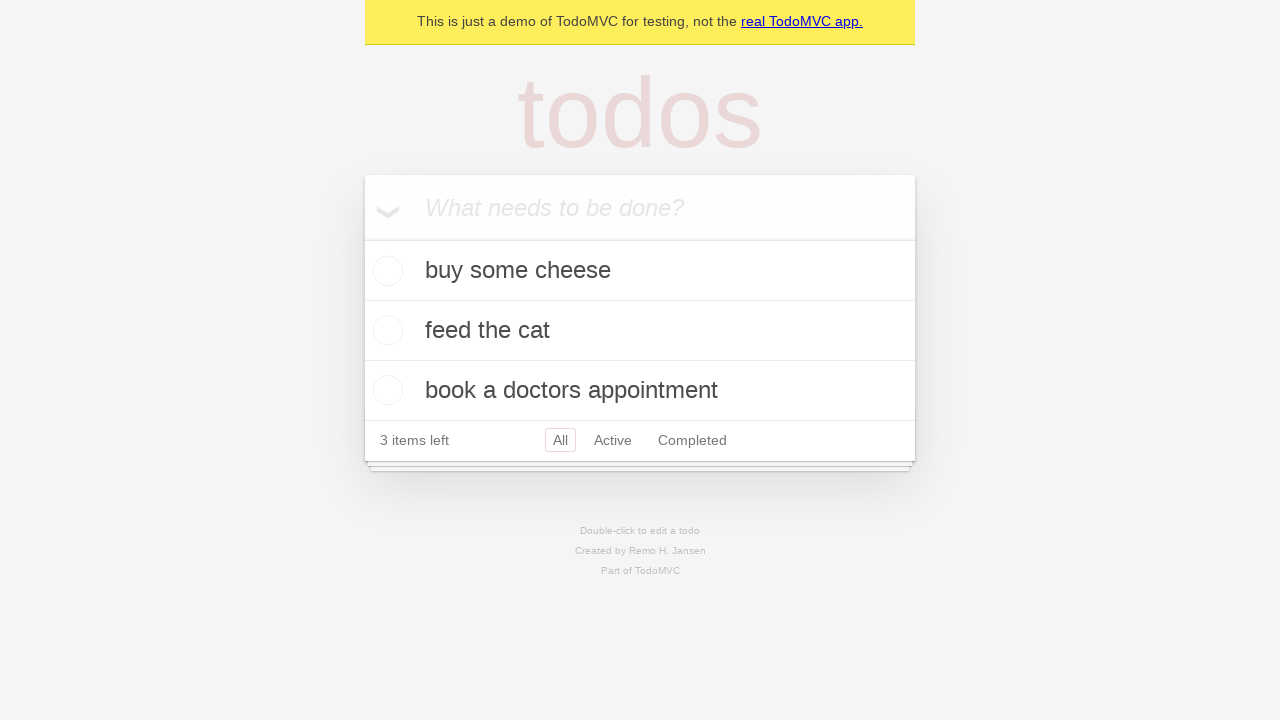

Checked the second todo item to mark it as completed at (385, 330) on .todo-list li .toggle >> nth=1
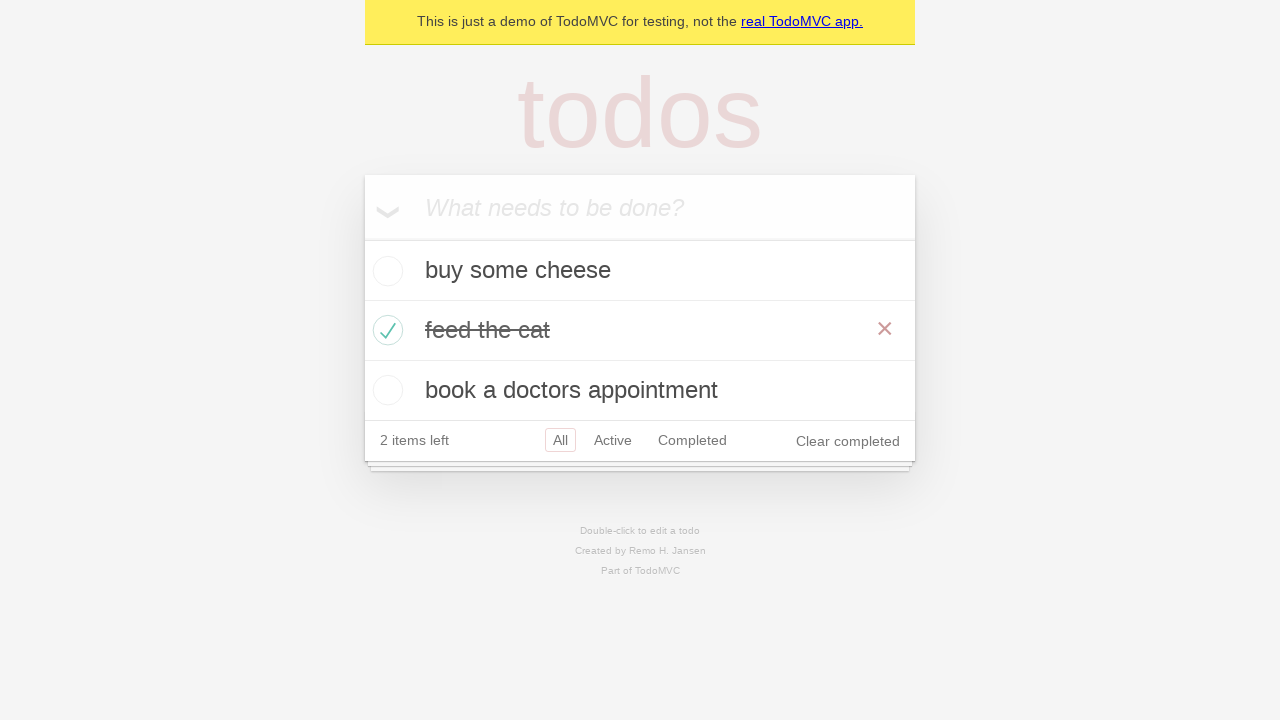

Clicked Active filter to display only active (non-completed) items at (613, 440) on .filters >> text=Active
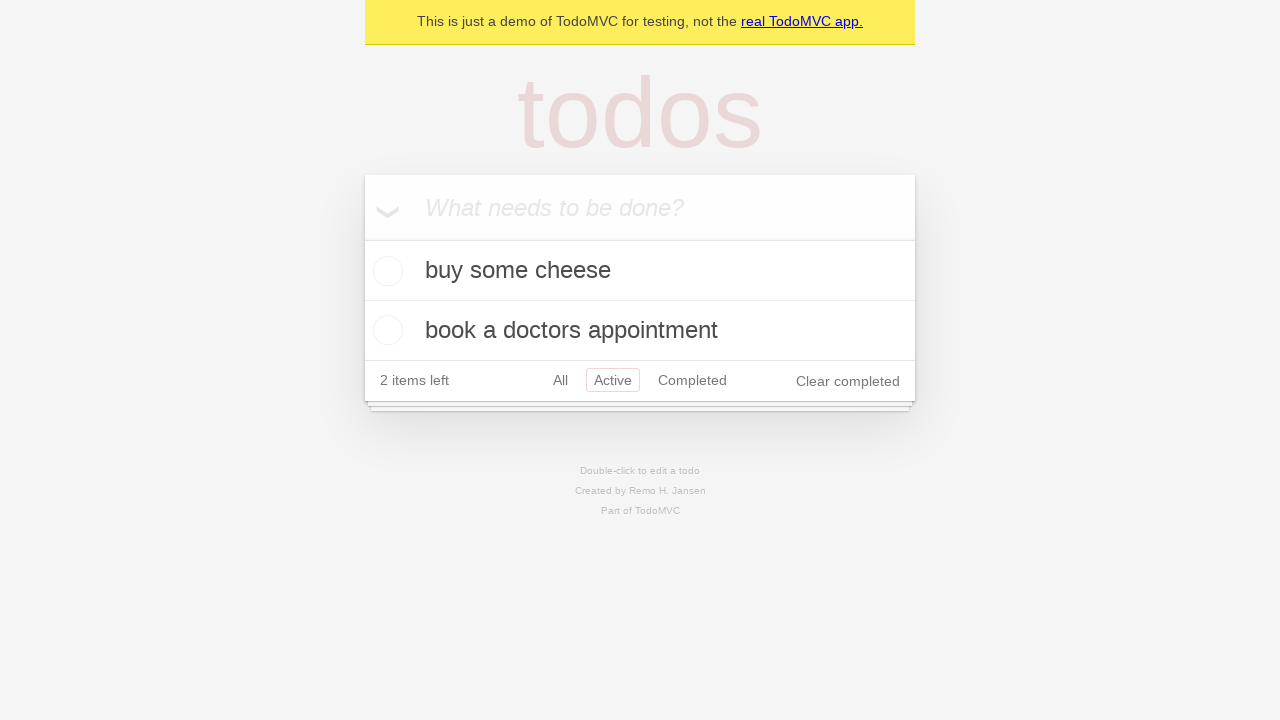

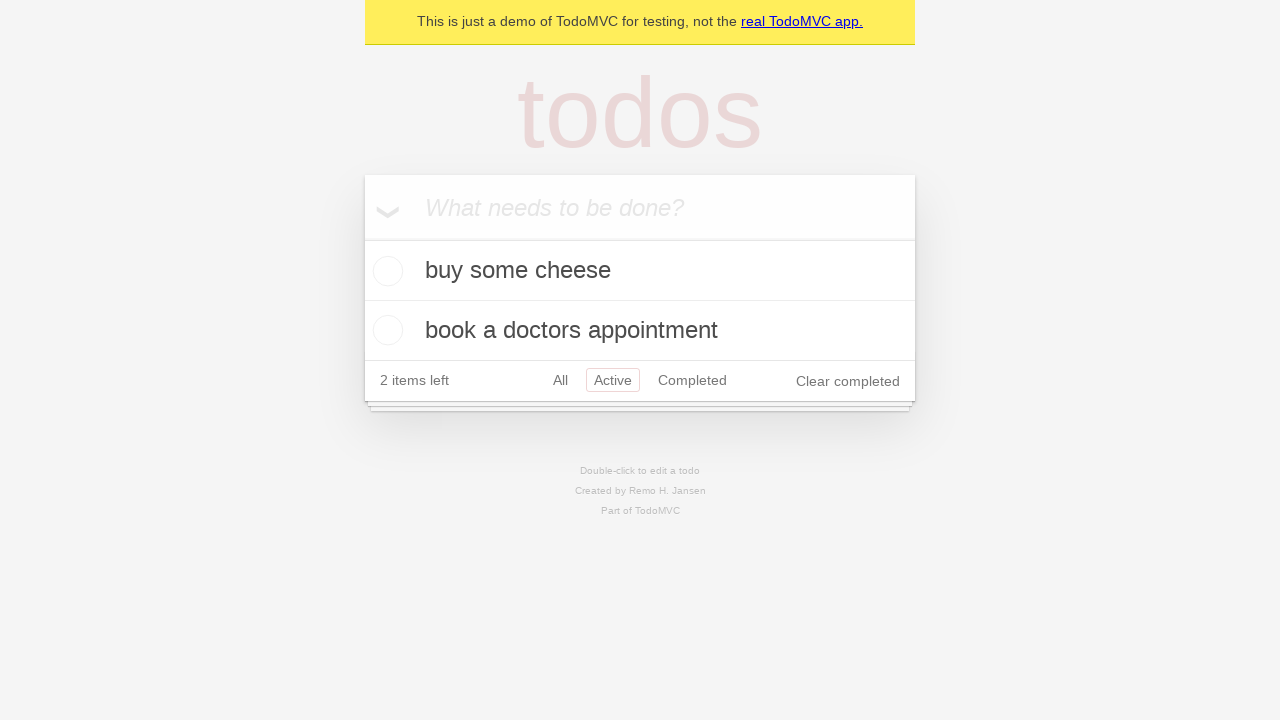